Tests dropdown selection functionality by selecting an option from the Skills dropdown and verifying the selection state of different options.

Starting URL: https://demo.automationtesting.in/Register.html

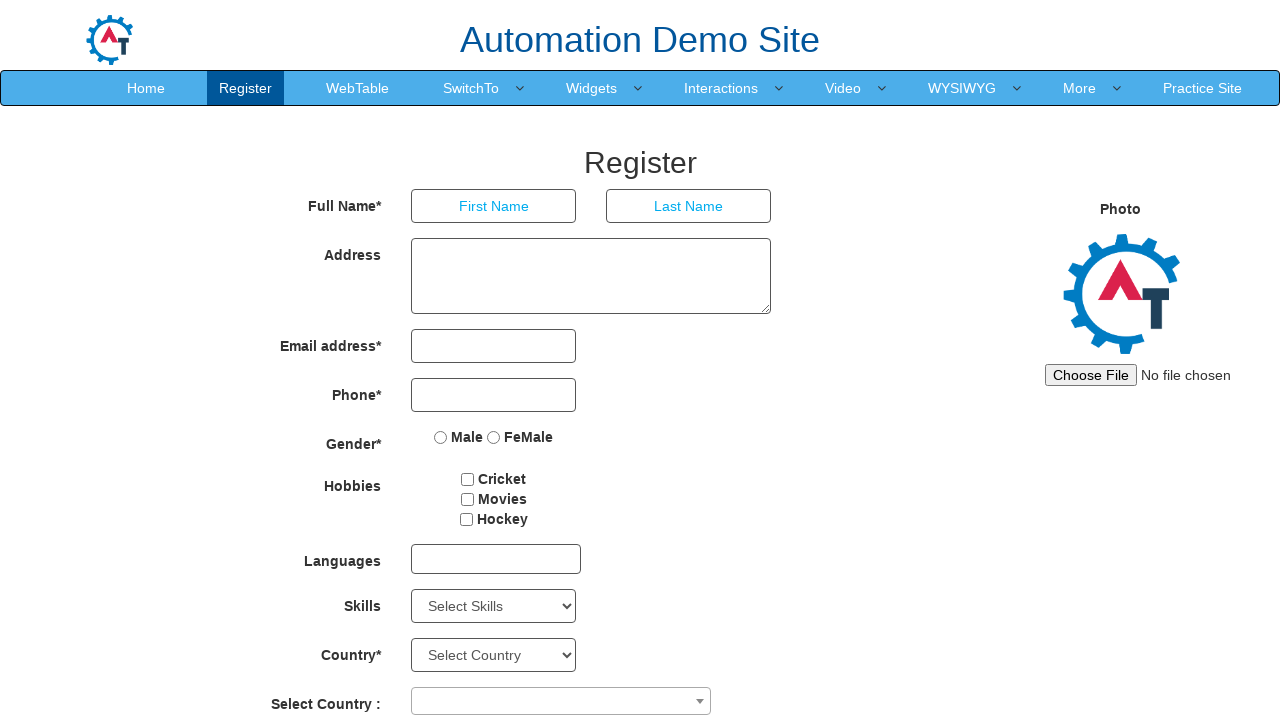

Navigated to registration page
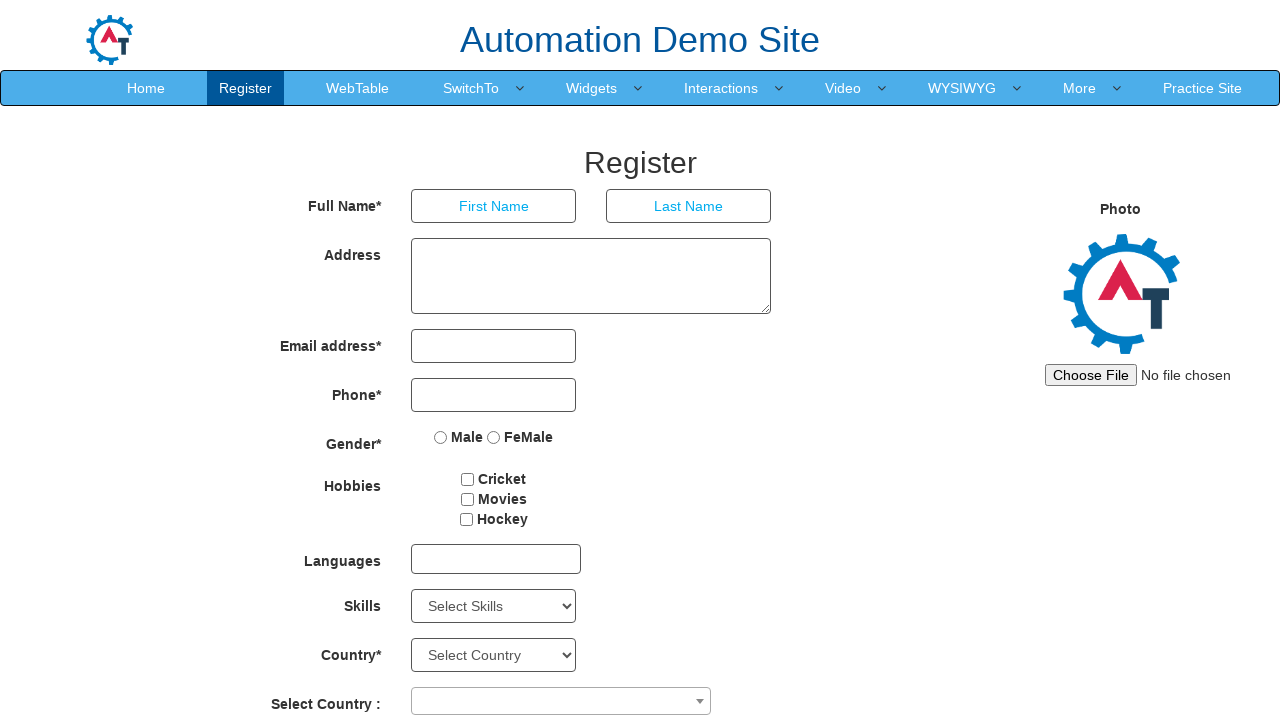

Selected 'Mac' from the Skills dropdown on #Skills
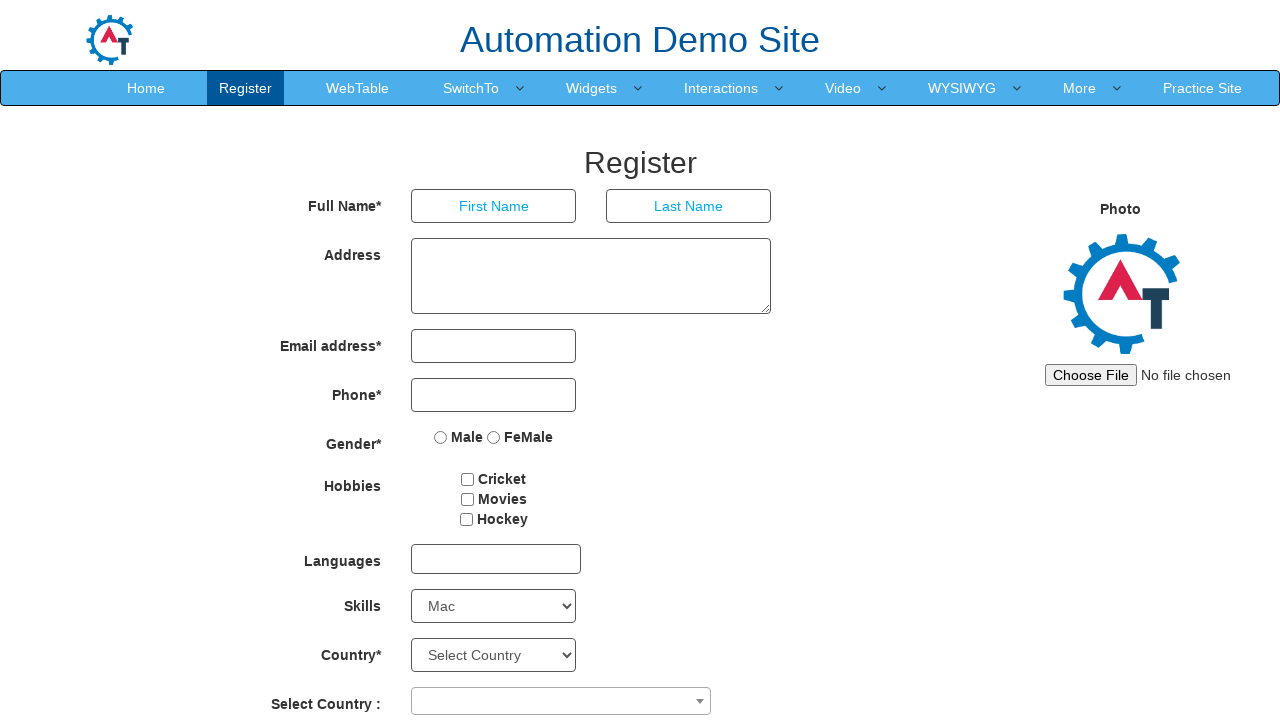

Verified Mac option is attached to the DOM
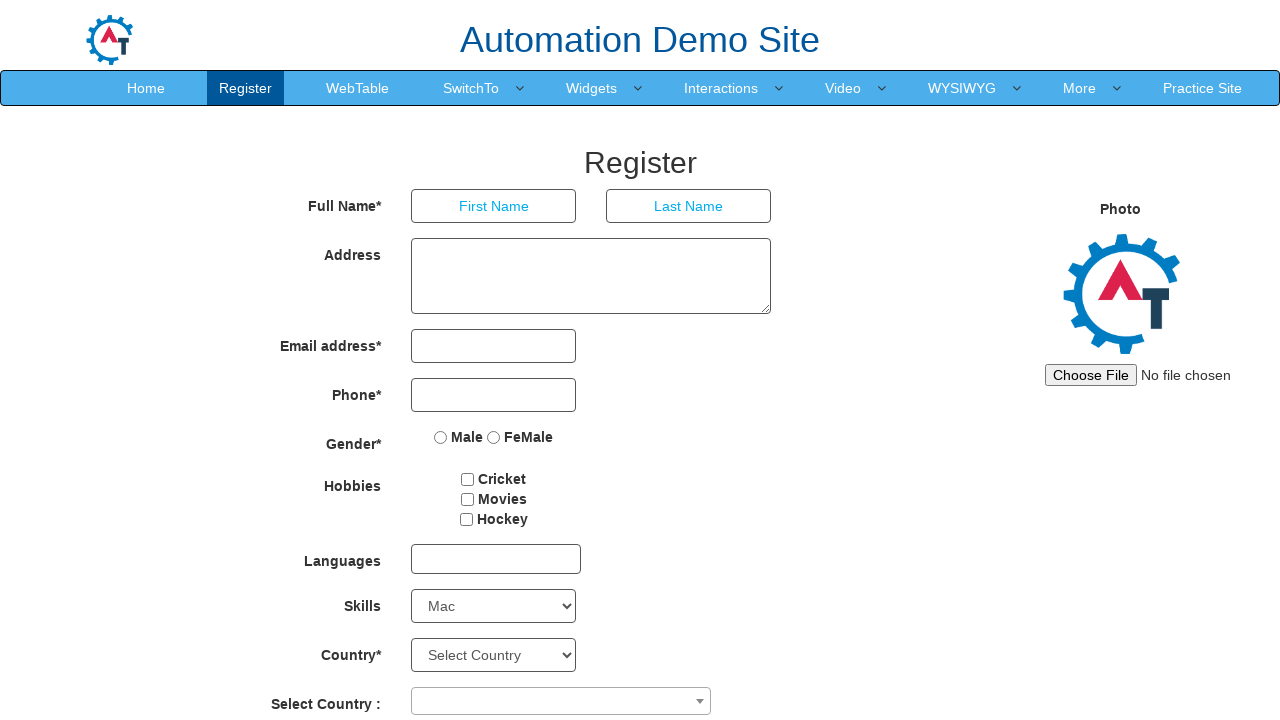

Verified Java option is attached to the DOM
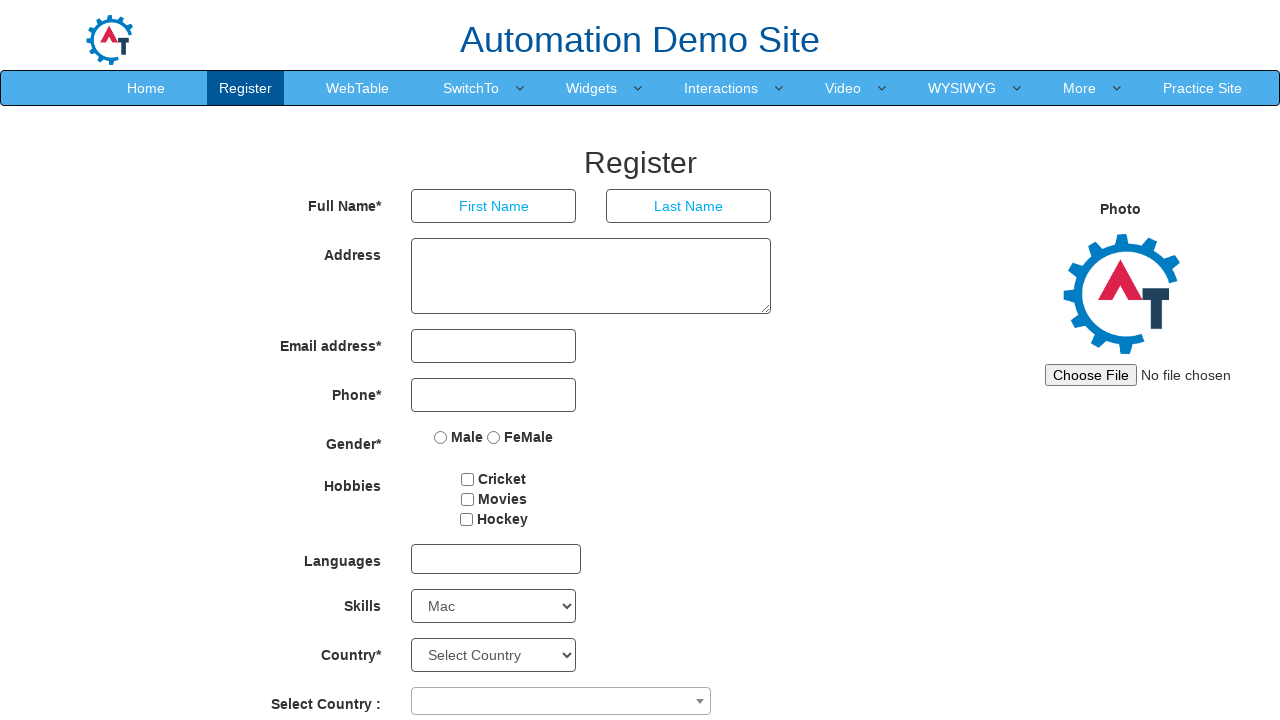

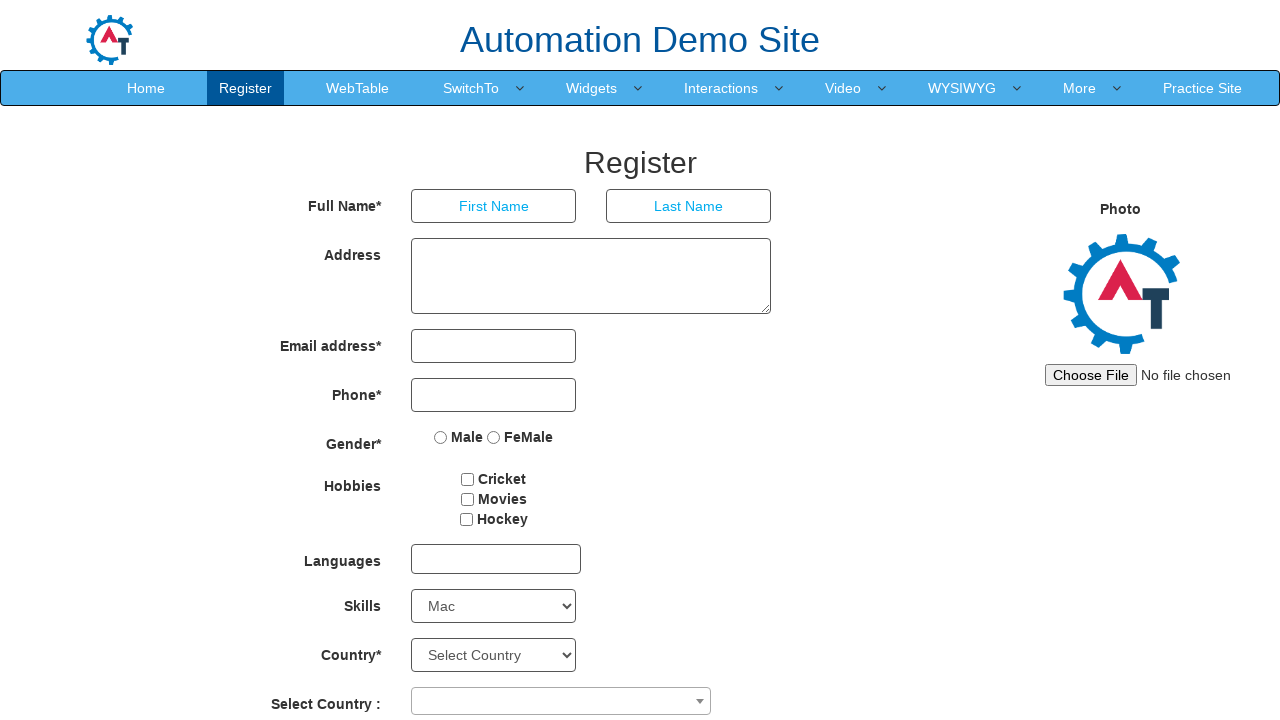